Tests automation practice page by clicking checkboxes, entering a name in a text field, and clicking a link to access free resources

Starting URL: https://rahulshettyacademy.com/AutomationPractice/

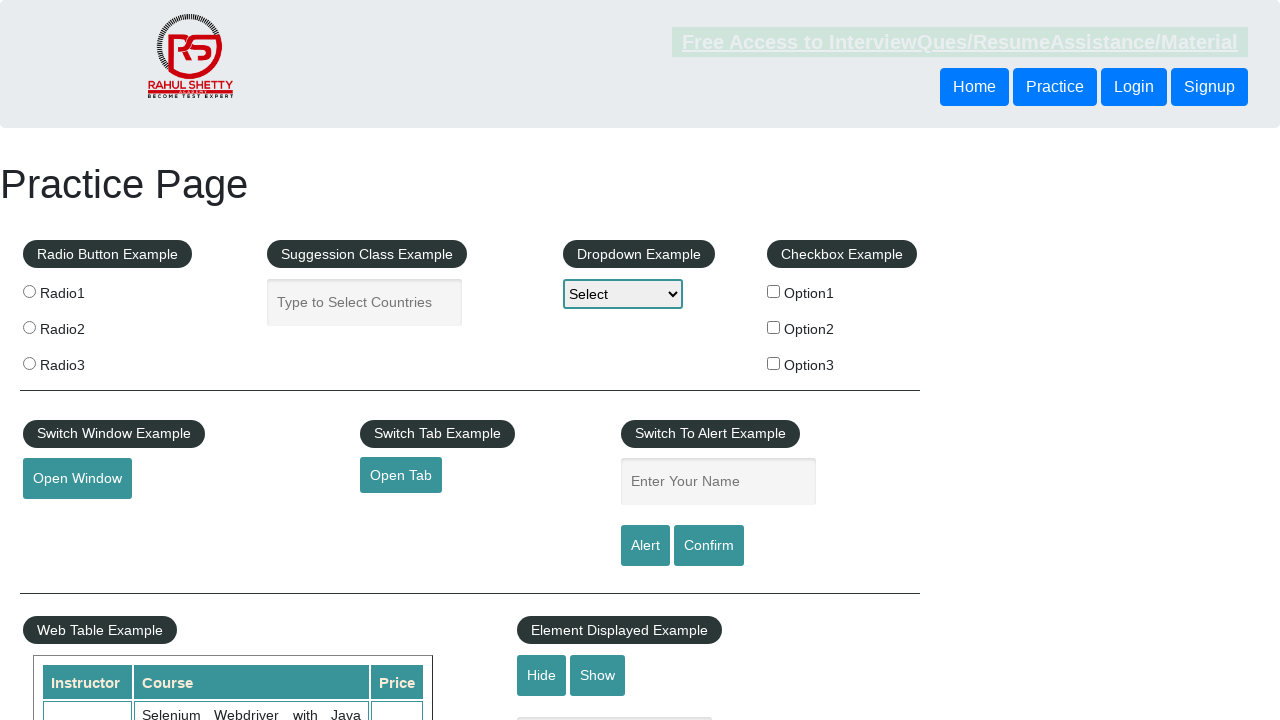

Clicked first checkbox option at (774, 291) on #checkBoxOption1
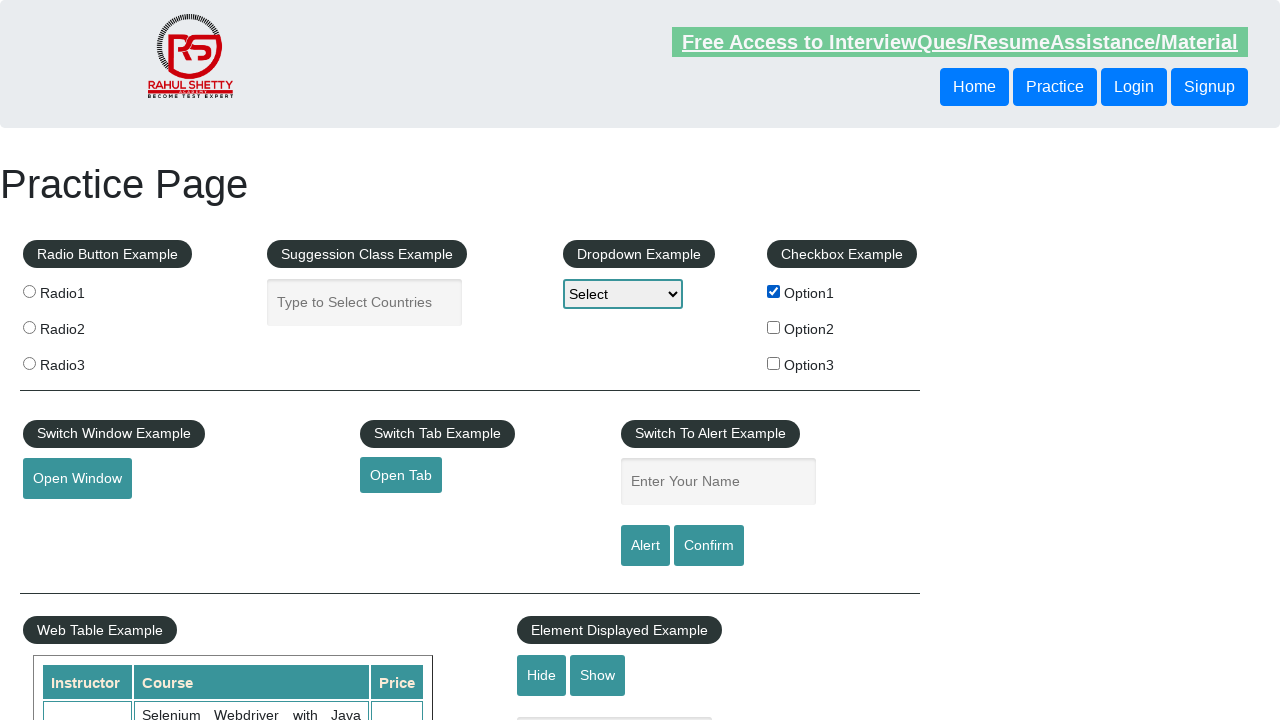

Clicked third checkbox option at (774, 363) on #checkBoxOption3
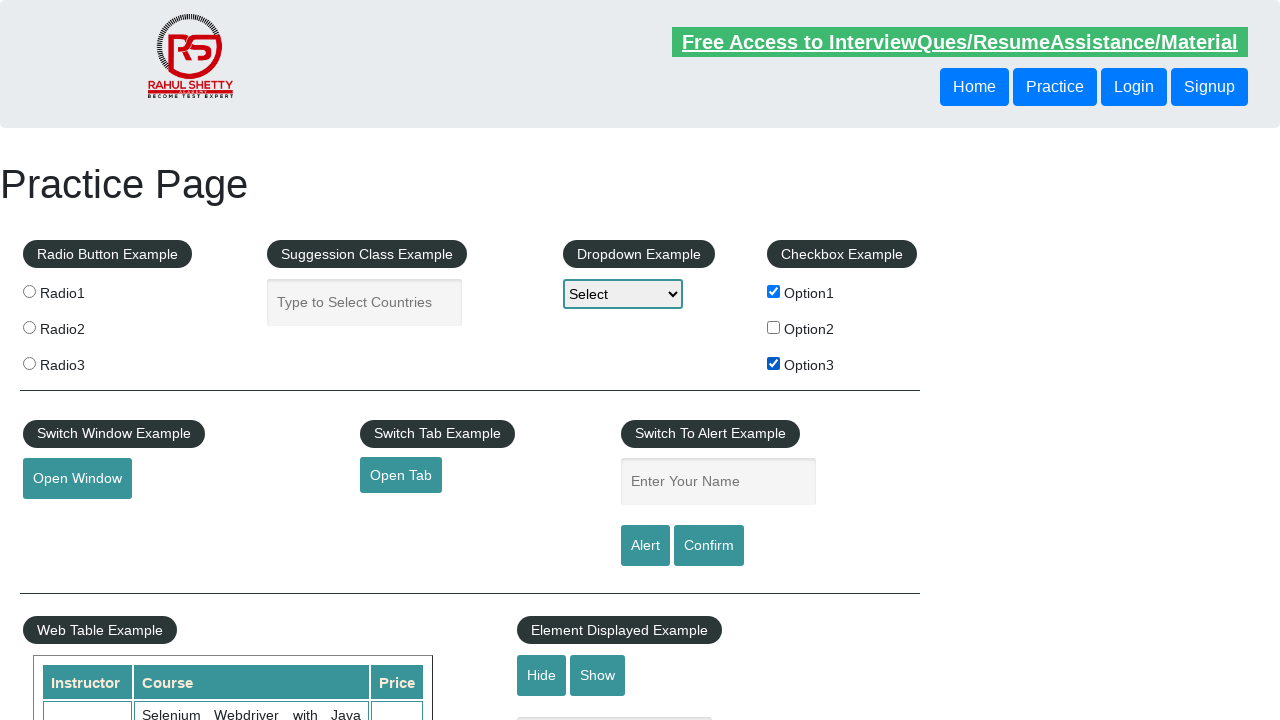

Entered 'rohith' in the name text field on input[name='enter-name']
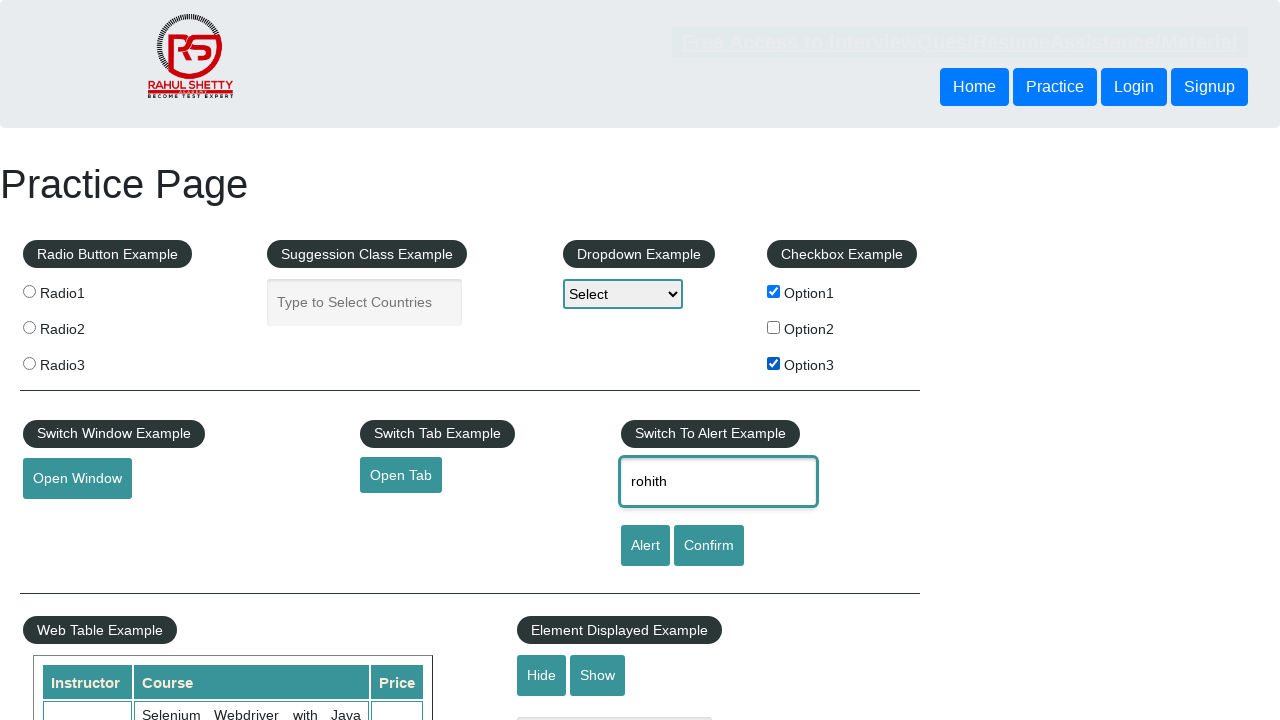

Clicked the Free Access to InterviewQues/ResumeAssistance/Material link at (960, 42) on text=Free Access to InterviewQues/ResumeAssistance/Material
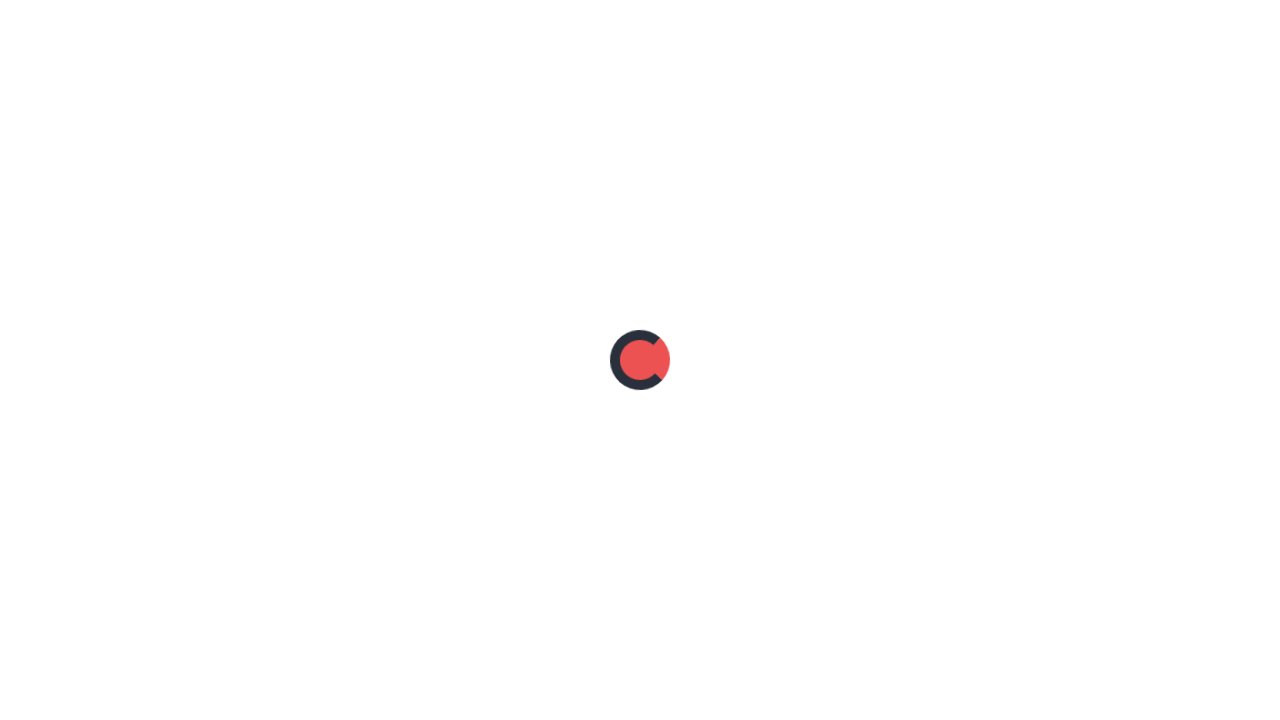

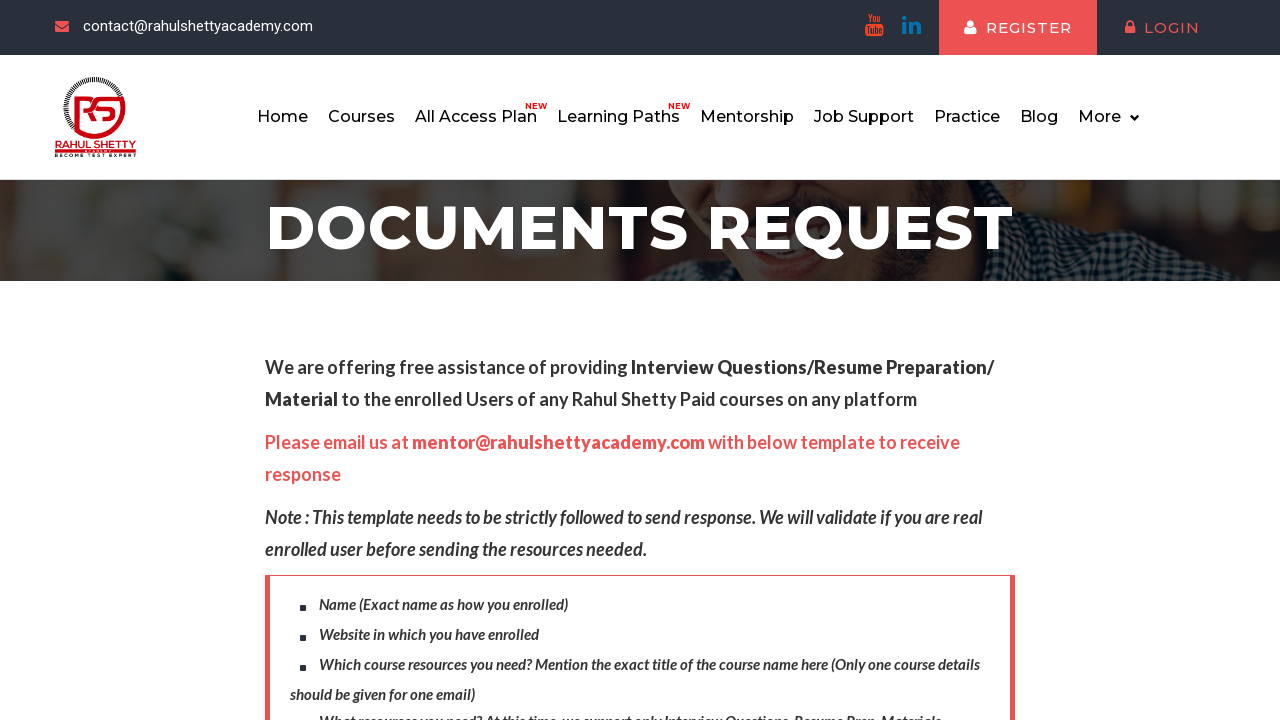